Tests the Target Circle benefits page by navigating to it and verifying that at least 10 benefit/tile/card elements are displayed.

Starting URL: https://www.target.com/circle

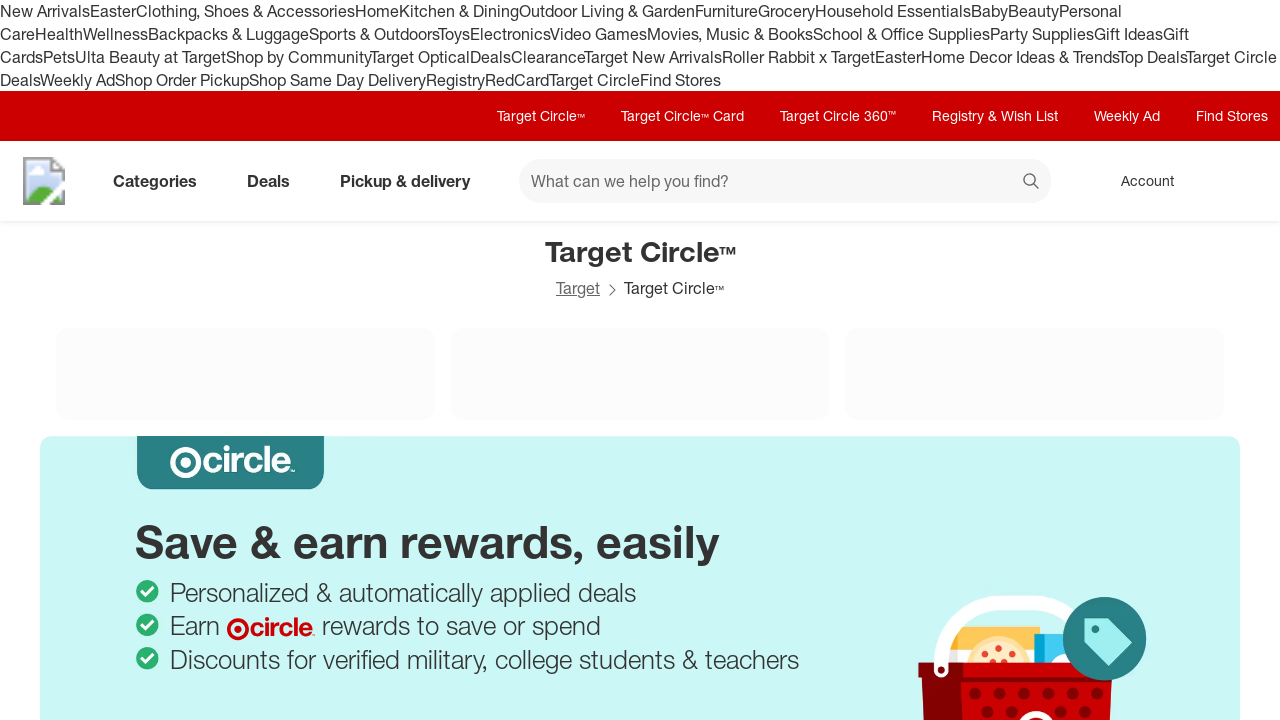

Waited for page to reach networkidle state
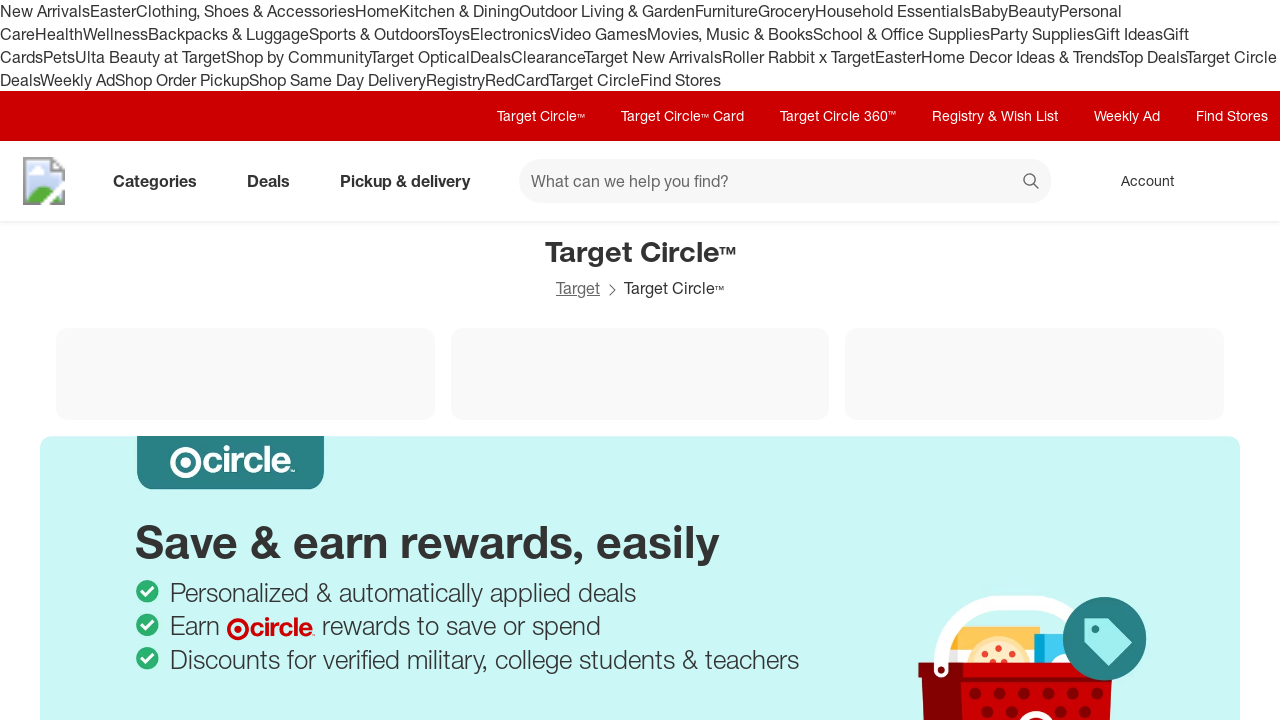

Verified benefit/tile/card elements are present on the page
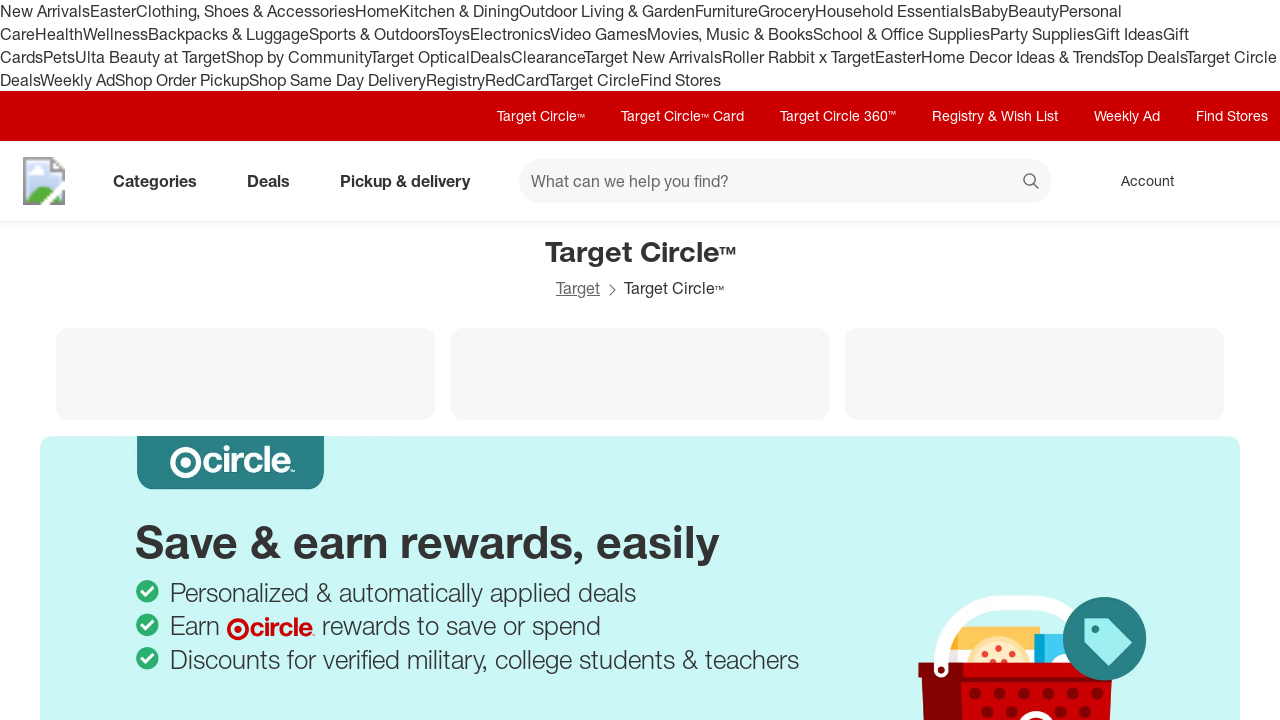

Verified at least 10 benefit elements are displayed (found 19 elements)
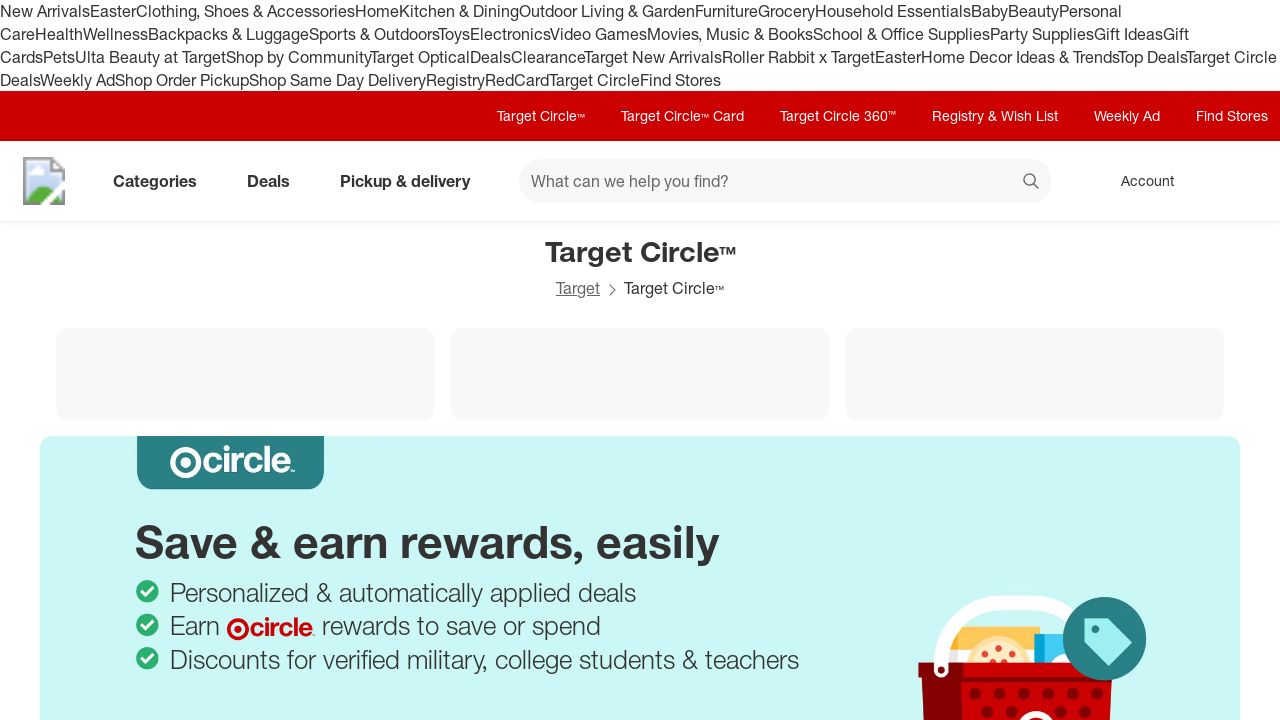

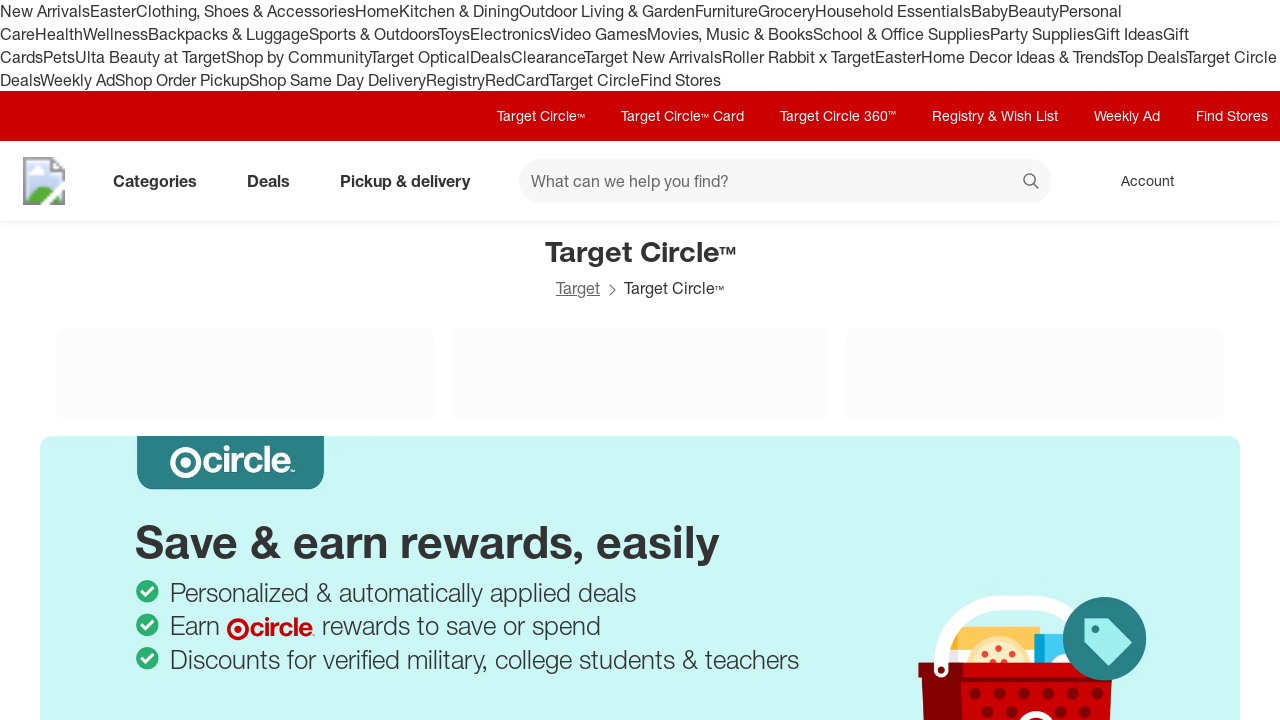